Tests file upload functionality by uploading a file and clicking the submit button on a file upload form.

Starting URL: https://awesomeqa.com/selenium/upload.html

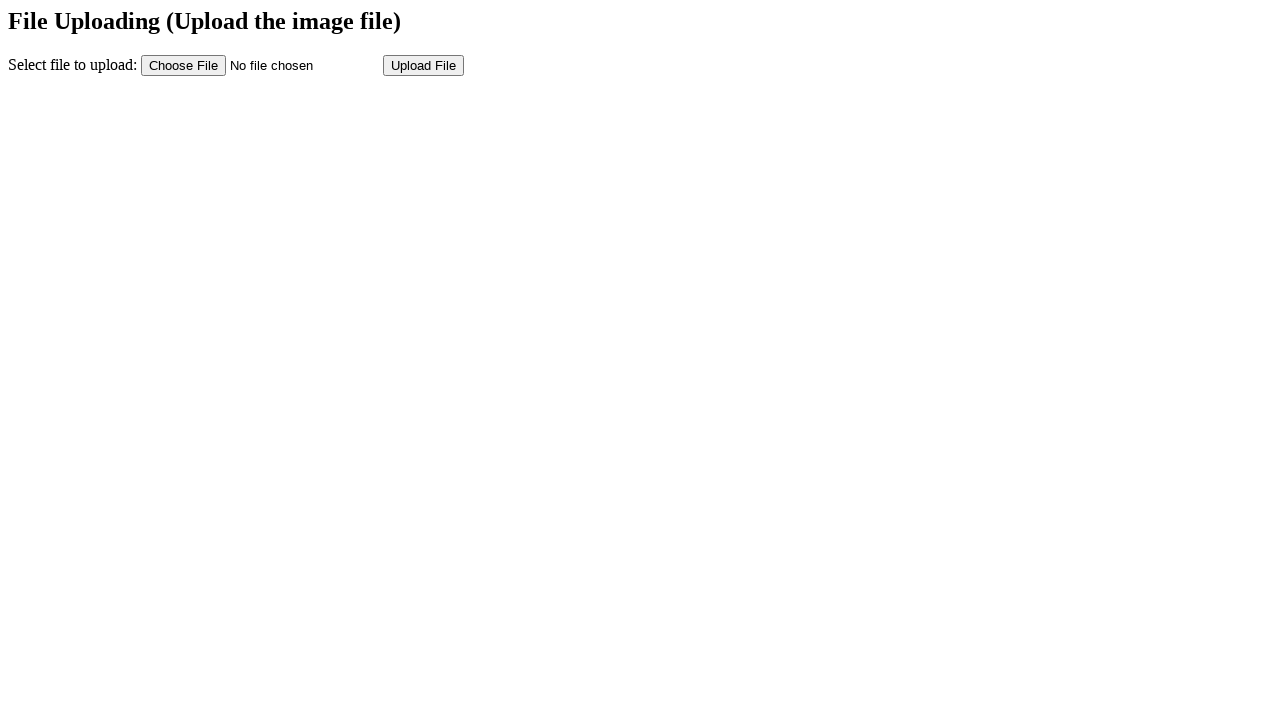

Created temporary test file for upload
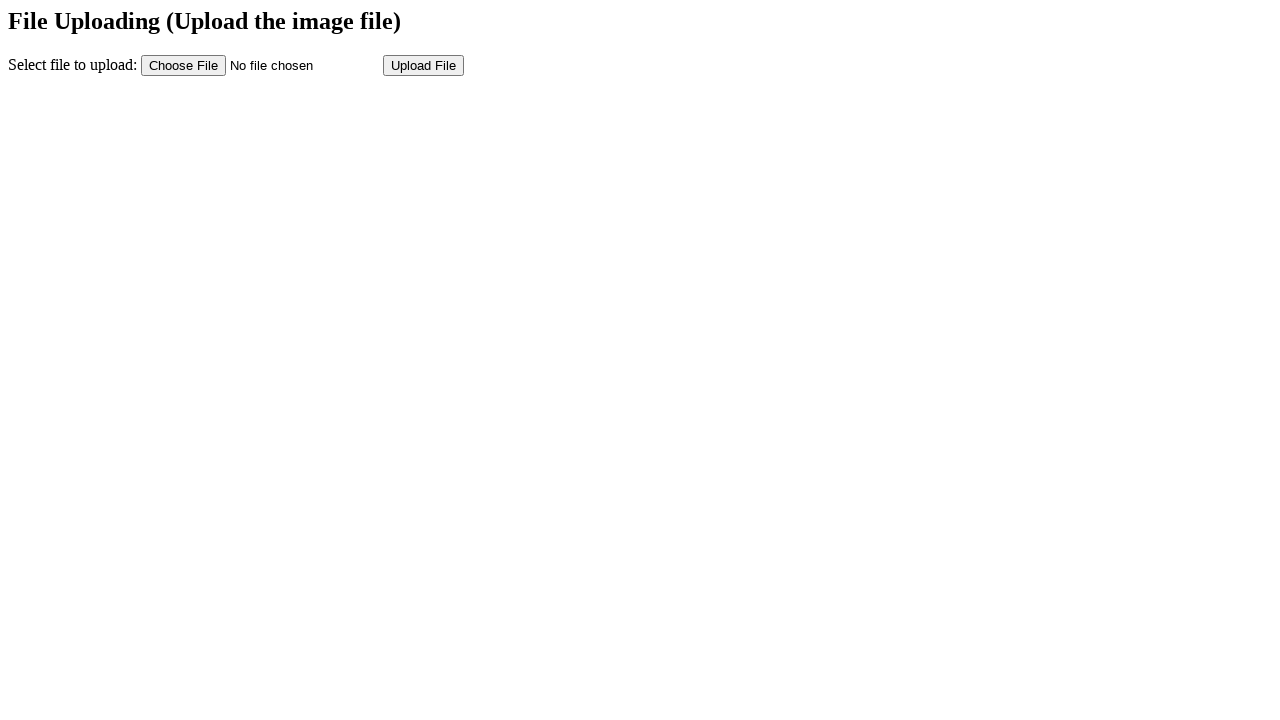

Uploaded test file via file input element
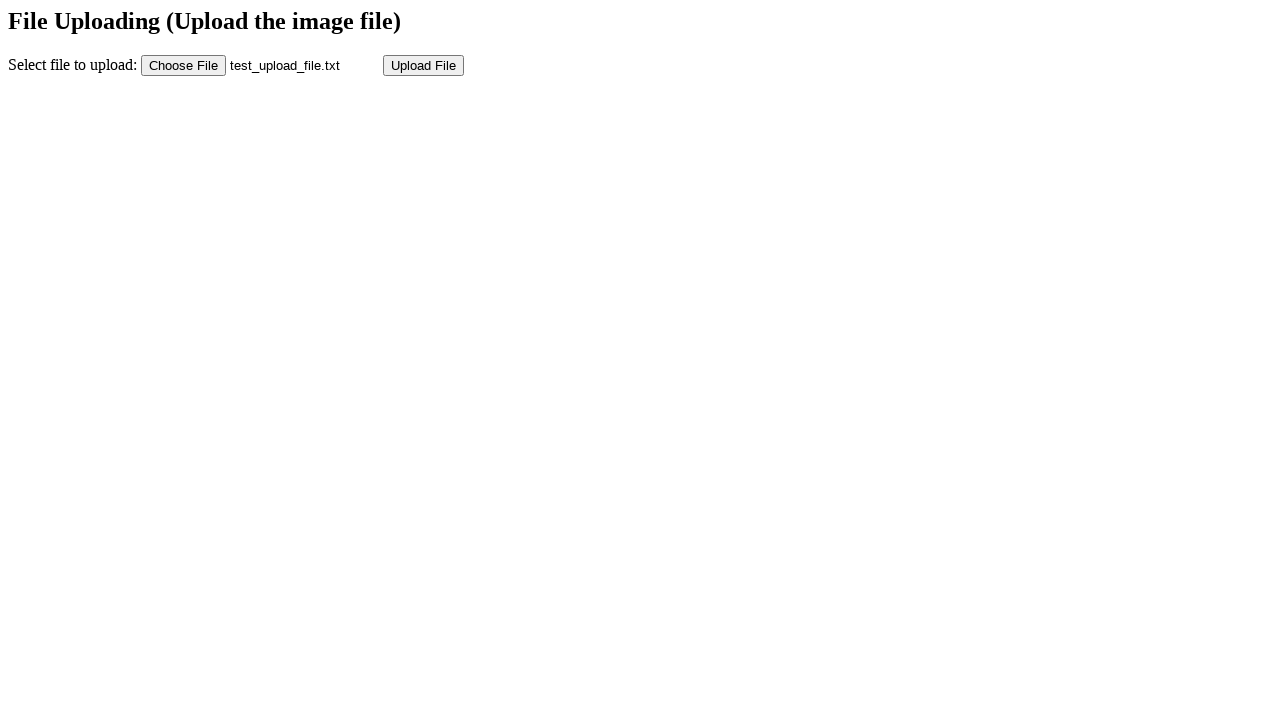

Clicked submit button to process file upload at (424, 65) on input[name='submit']
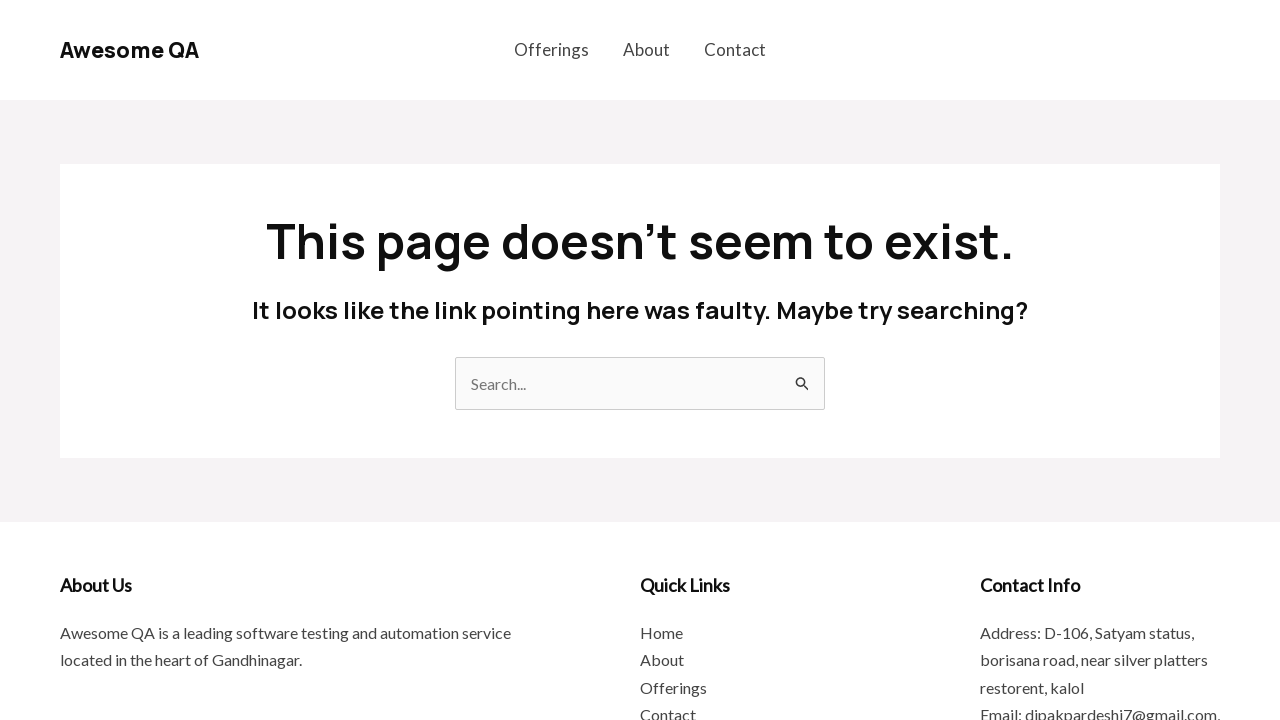

Upload processing completed and page reached idle state
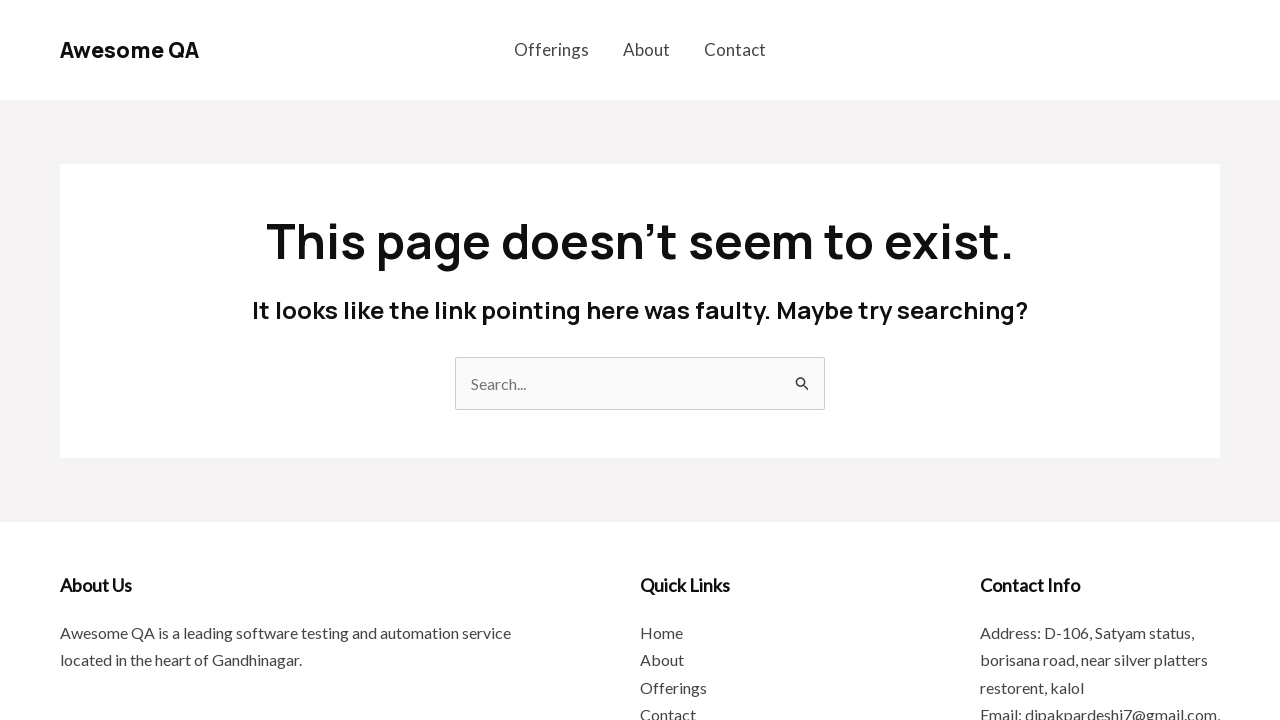

Cleaned up temporary test file
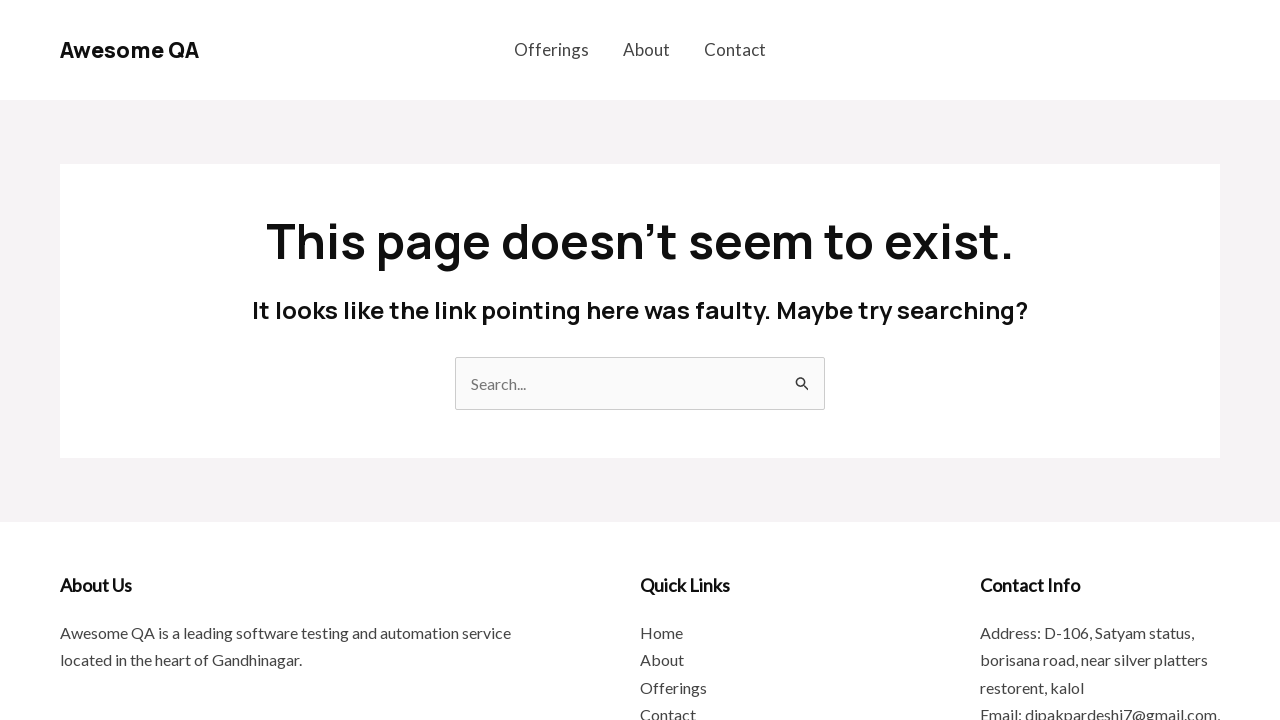

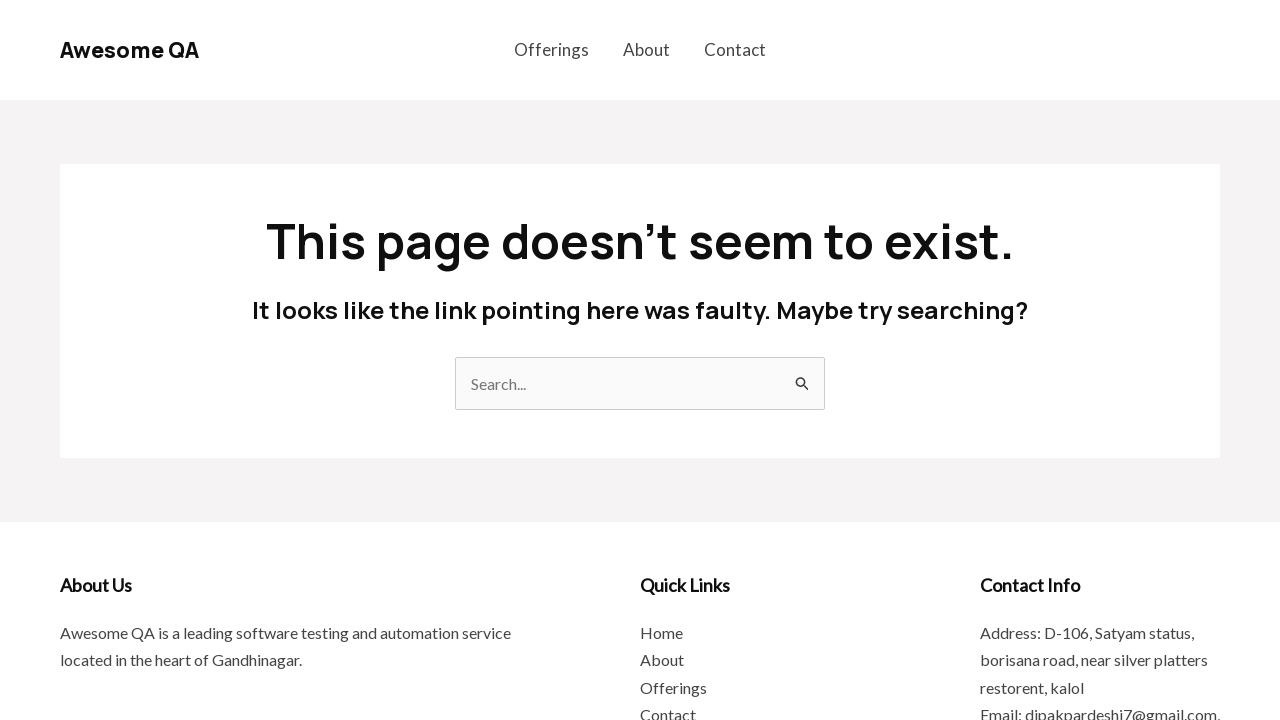